Tests getting an attribute value from an image element, calculating a math result, and submitting the form

Starting URL: http://suninjuly.github.io/get_attribute.html

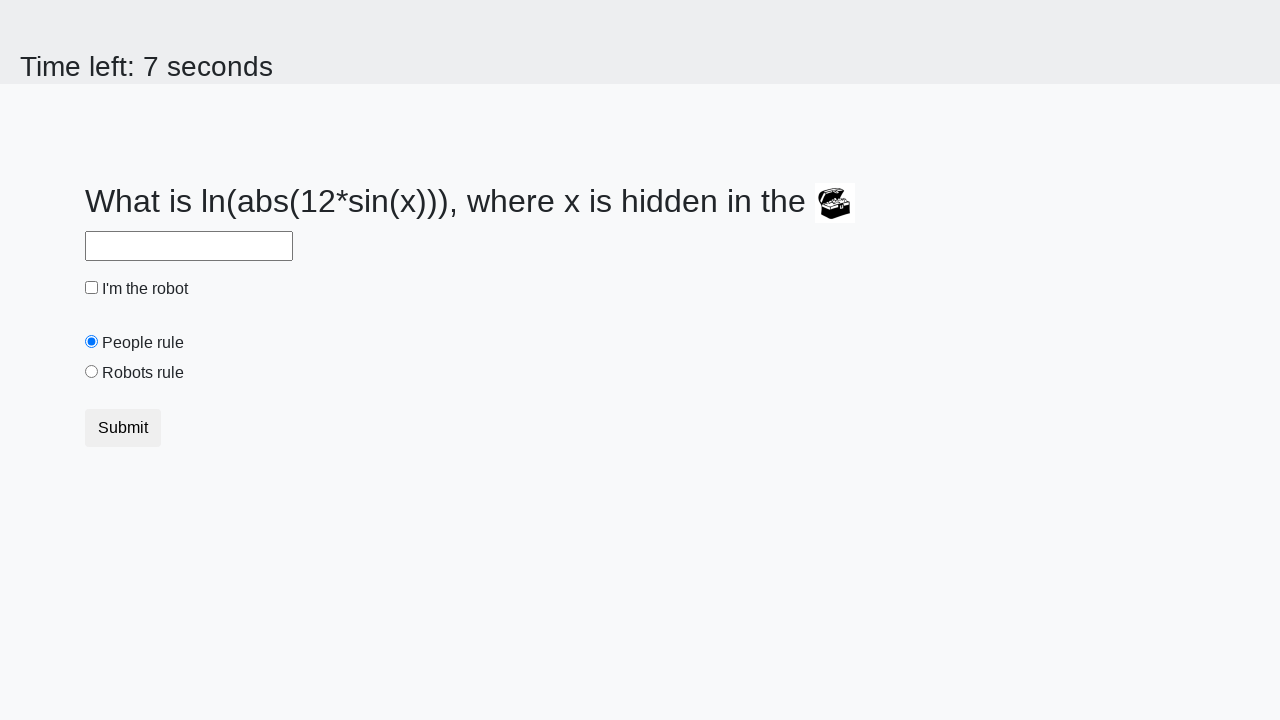

Retrieved valuex attribute from treasure image element
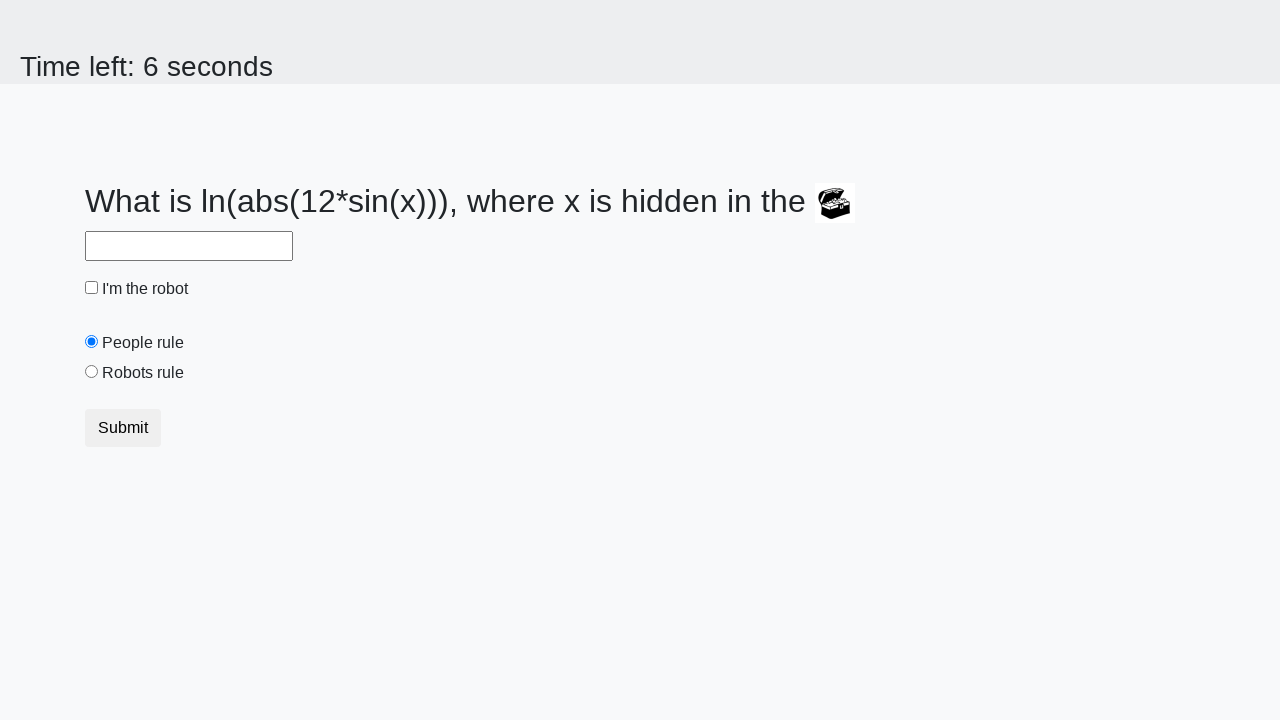

Calculated math result: log(abs(12 * sin(x)))
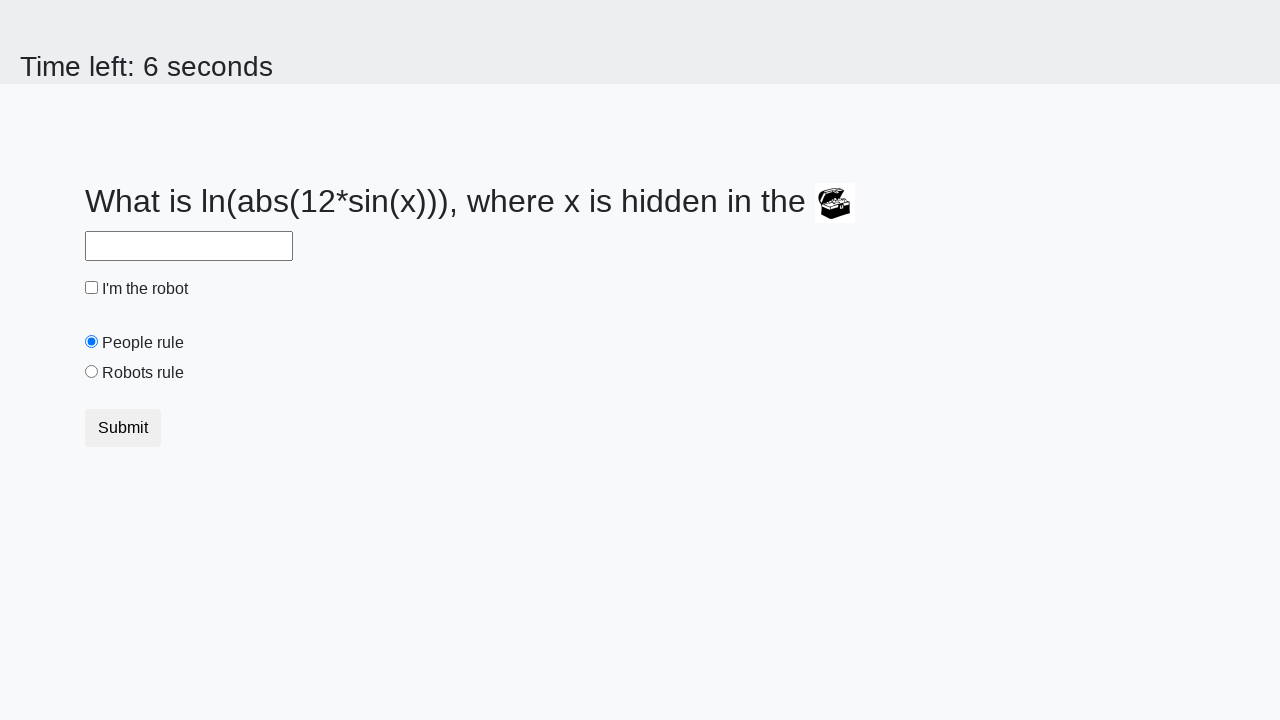

Filled answer field with calculated value on #answer
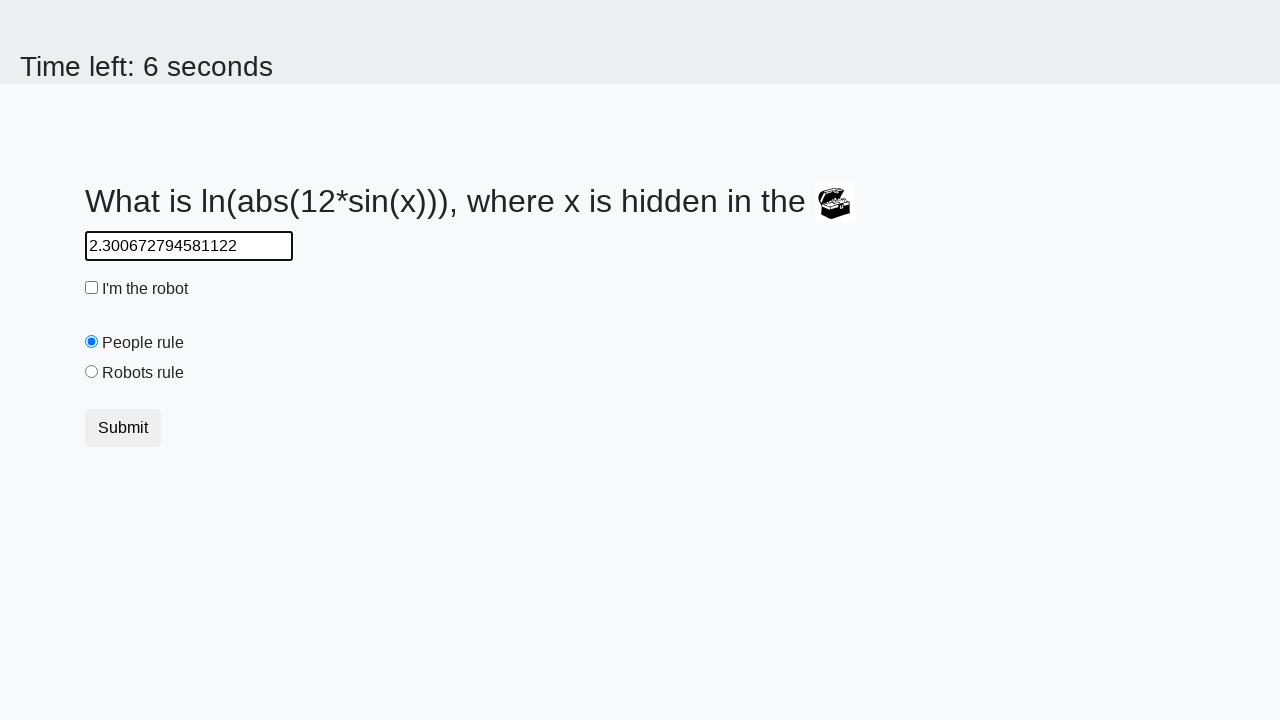

Clicked robot checkbox at (92, 288) on #robotCheckbox
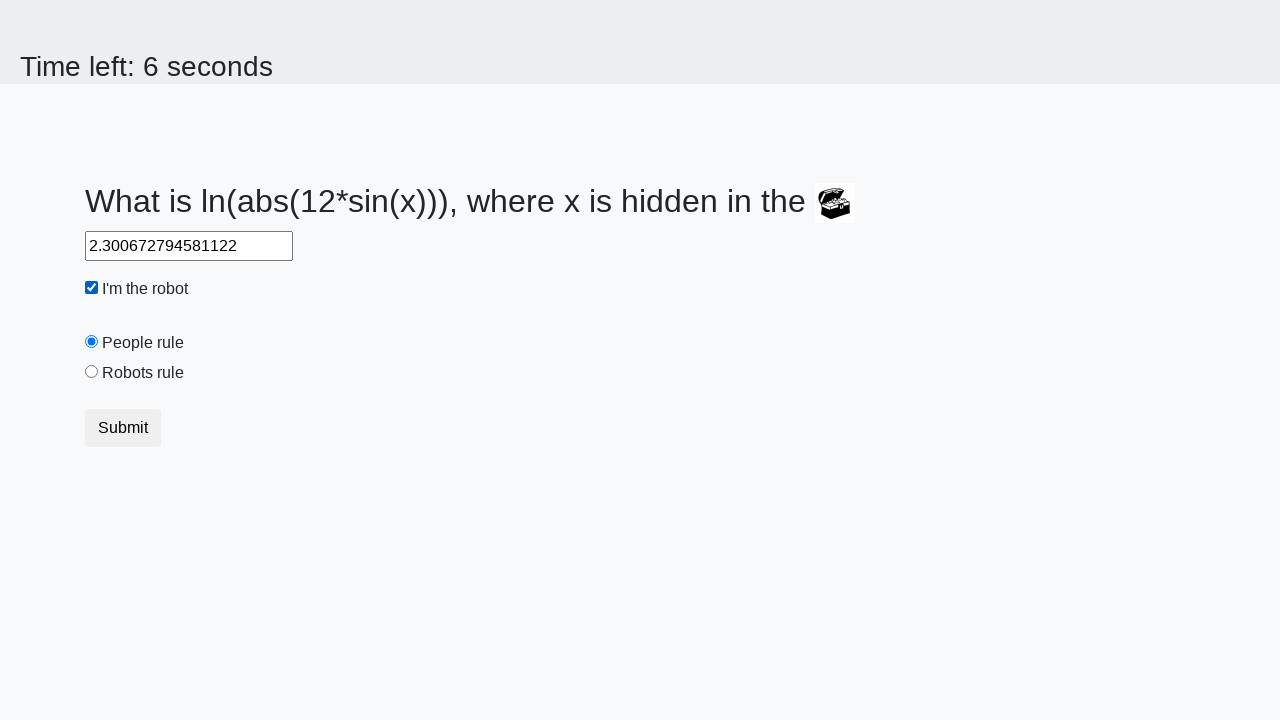

Clicked robots rule radio button at (92, 372) on #robotsRule
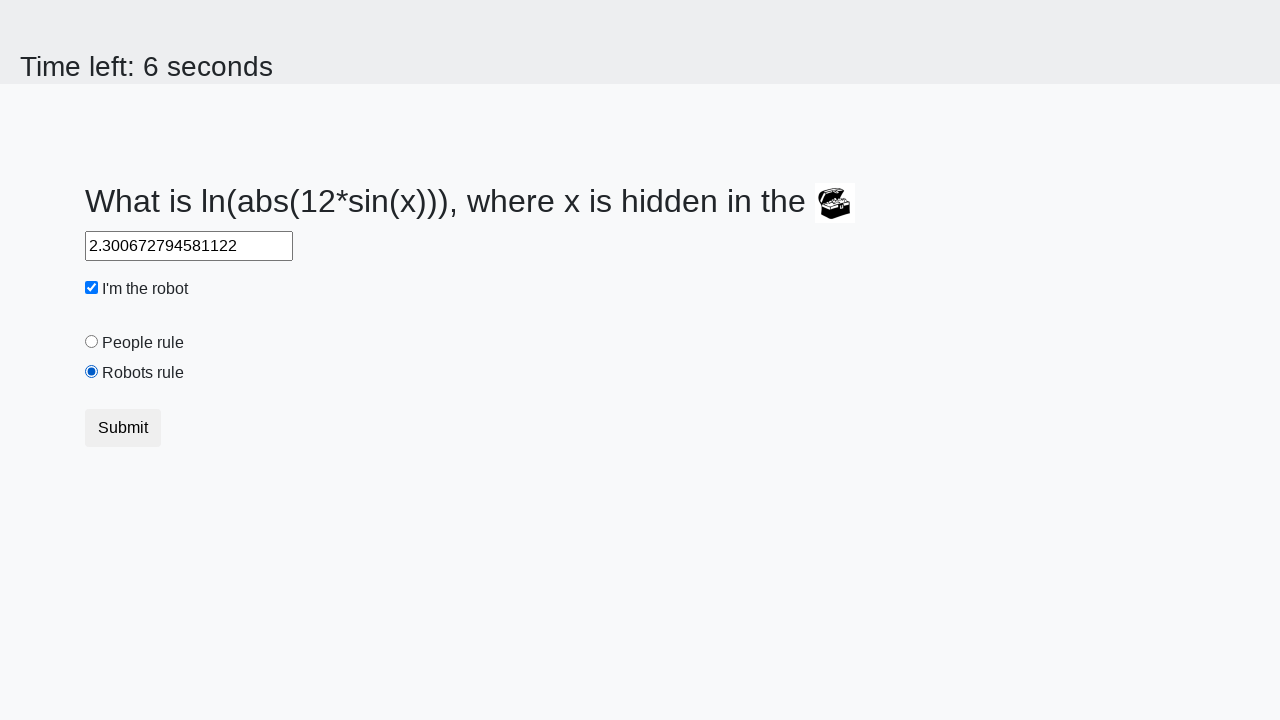

Clicked submit button to submit form at (123, 428) on button.btn
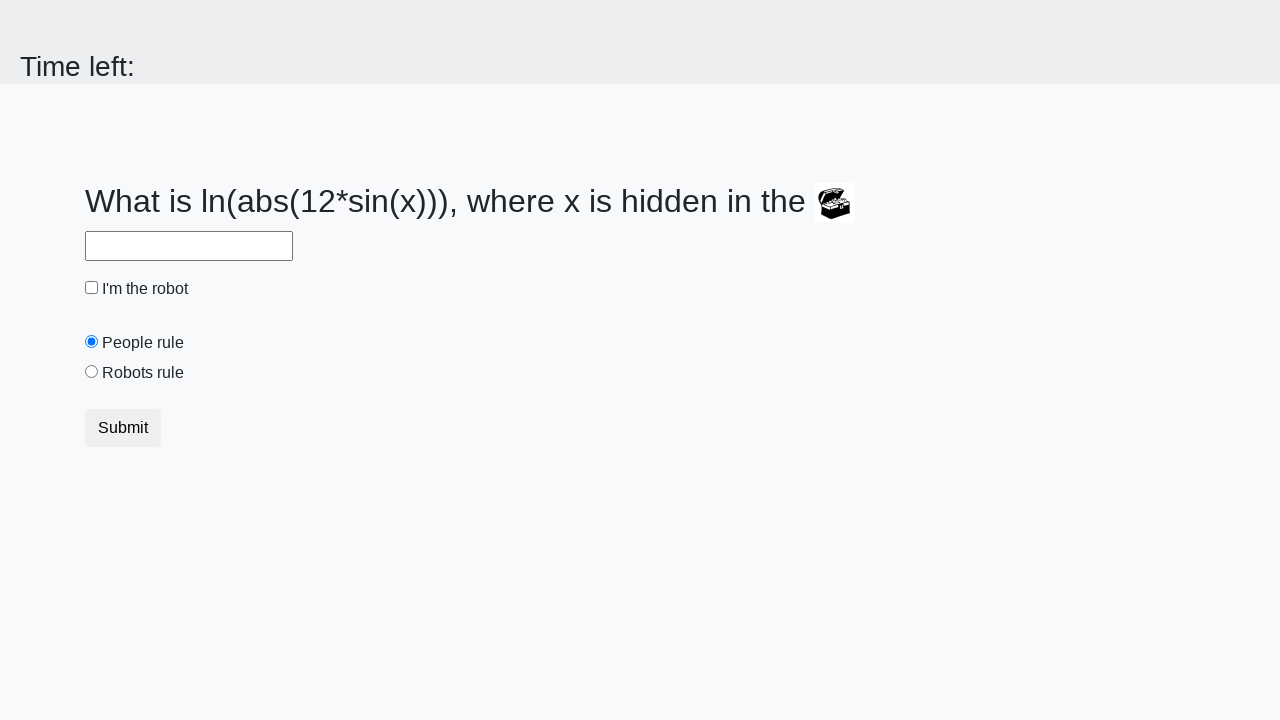

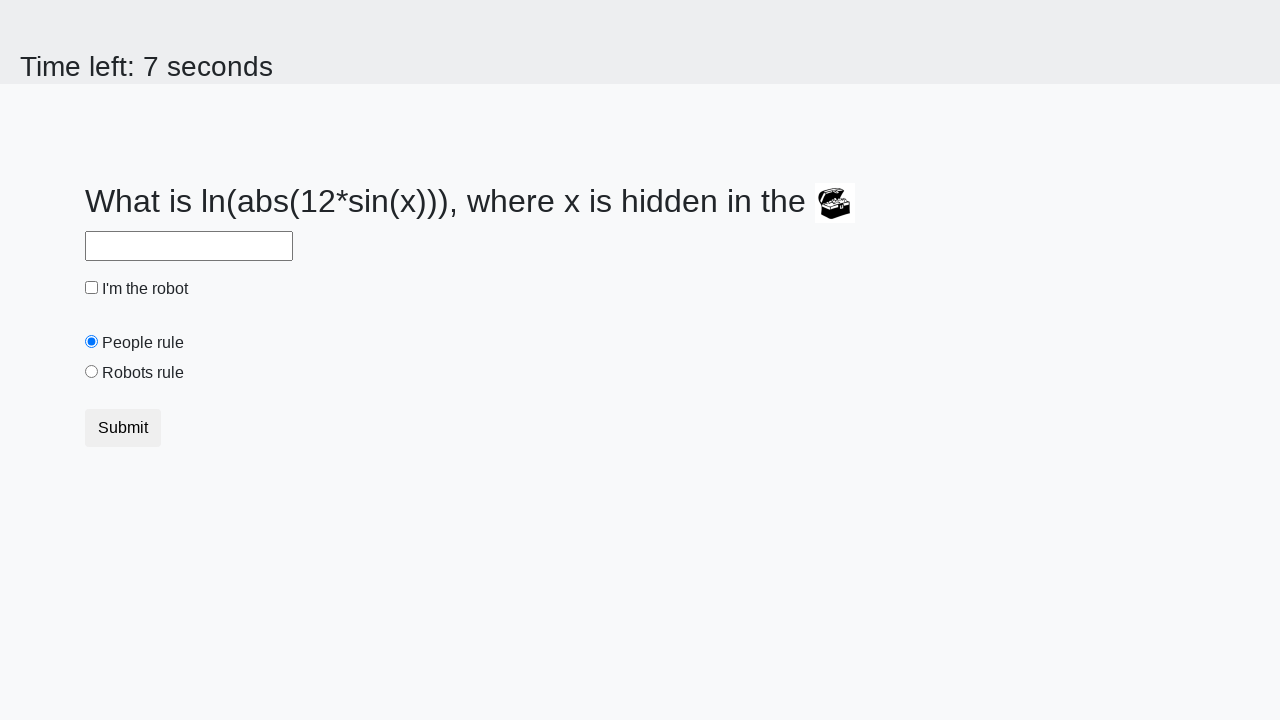